Tests right clicking the Right Click Me button and verifies it becomes focused

Starting URL: https://demoqa.com/buttons

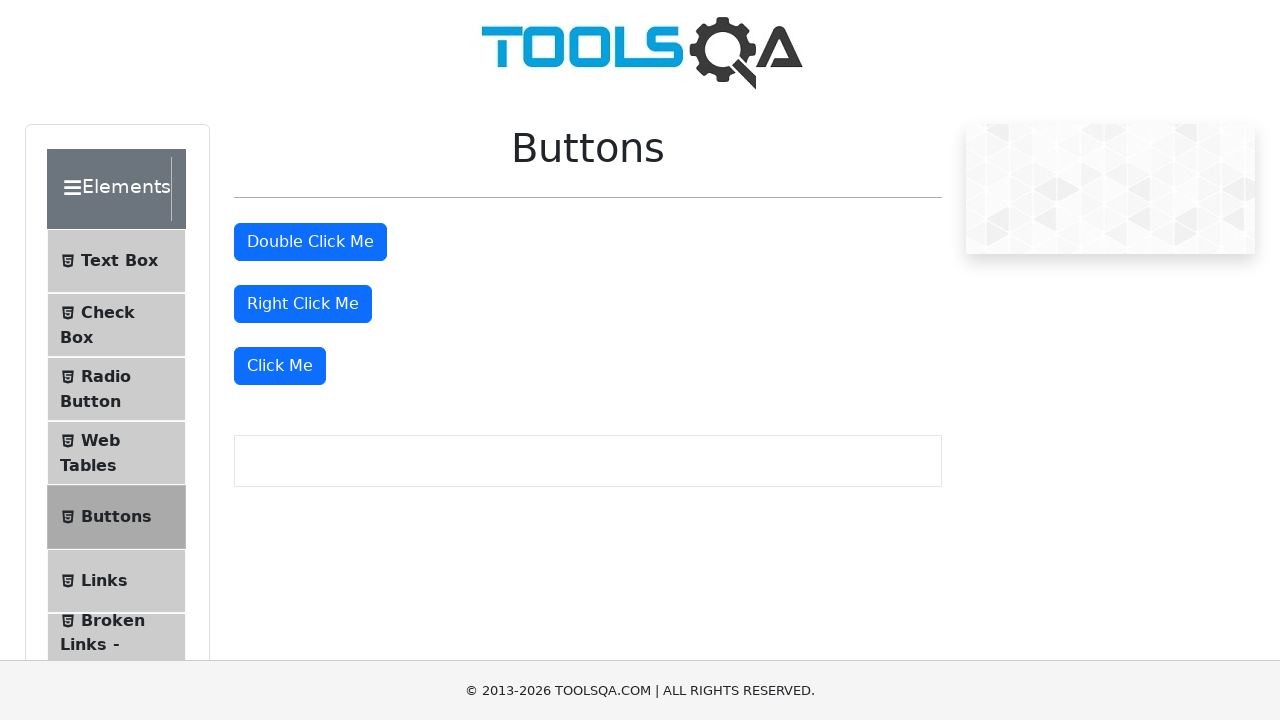

Right clicked the 'Right Click Me' button at (303, 304) on #rightClickBtn
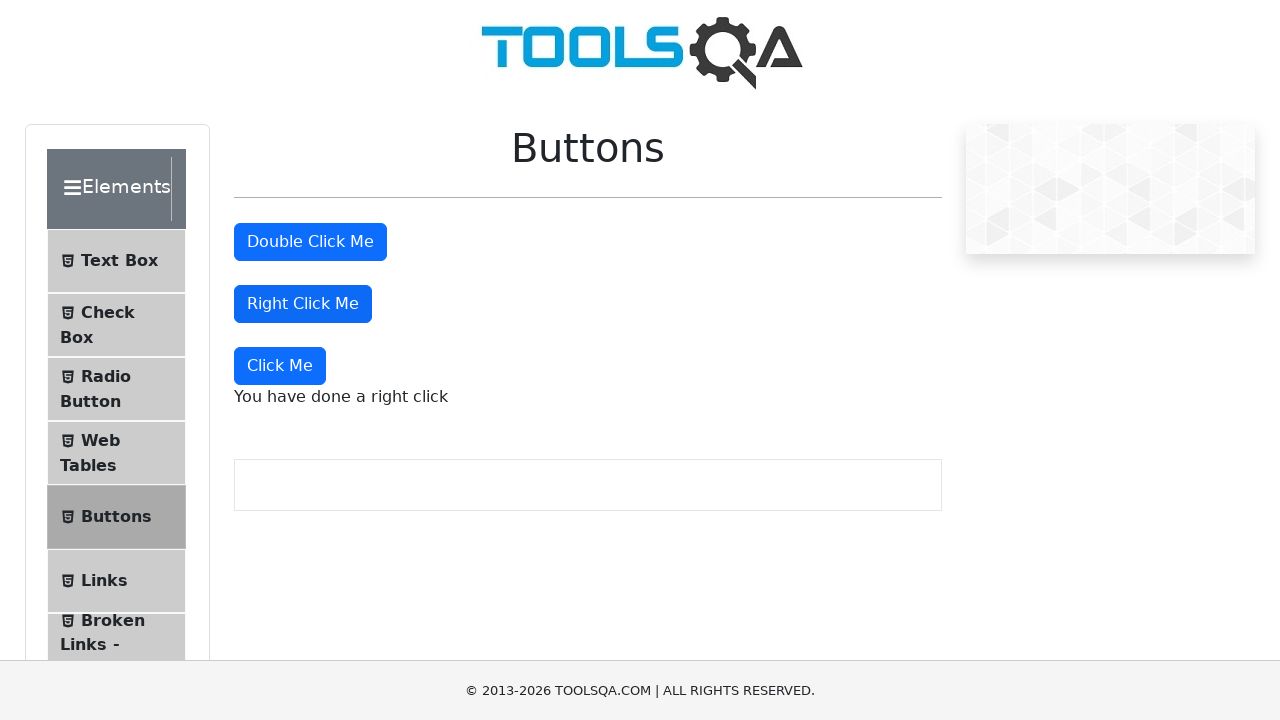

Verified the 'Right Click Me' button is focused
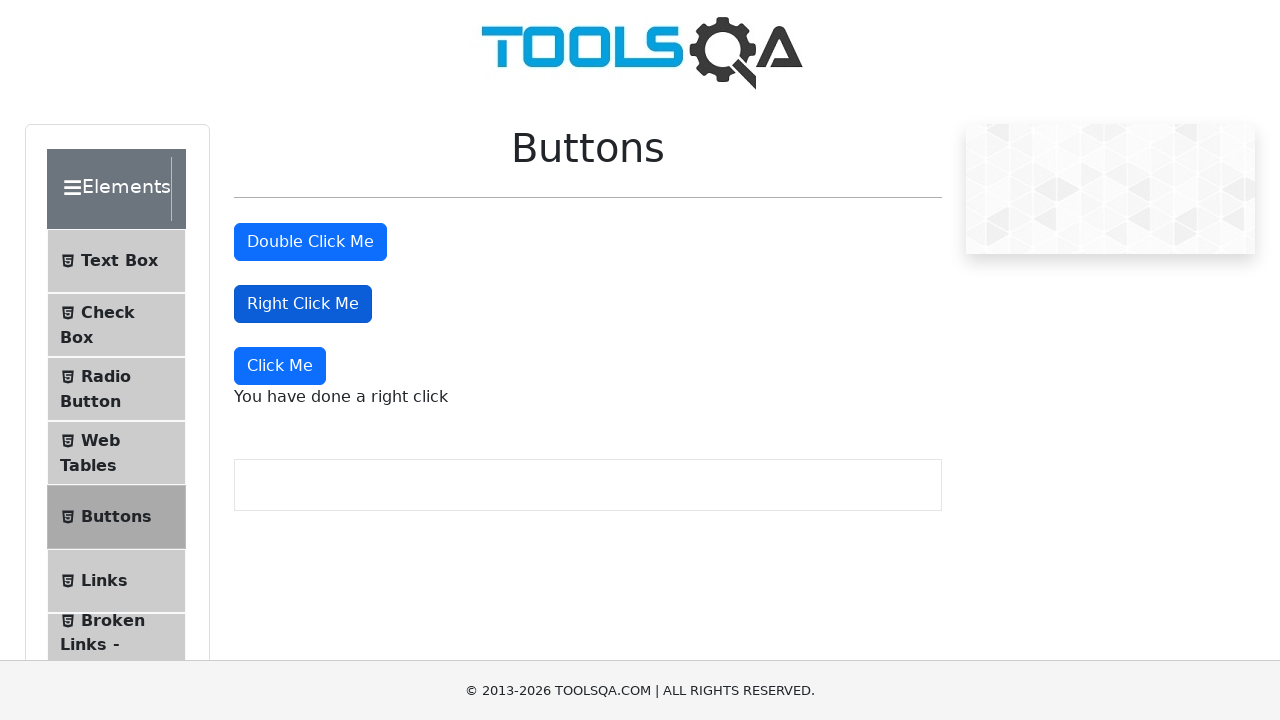

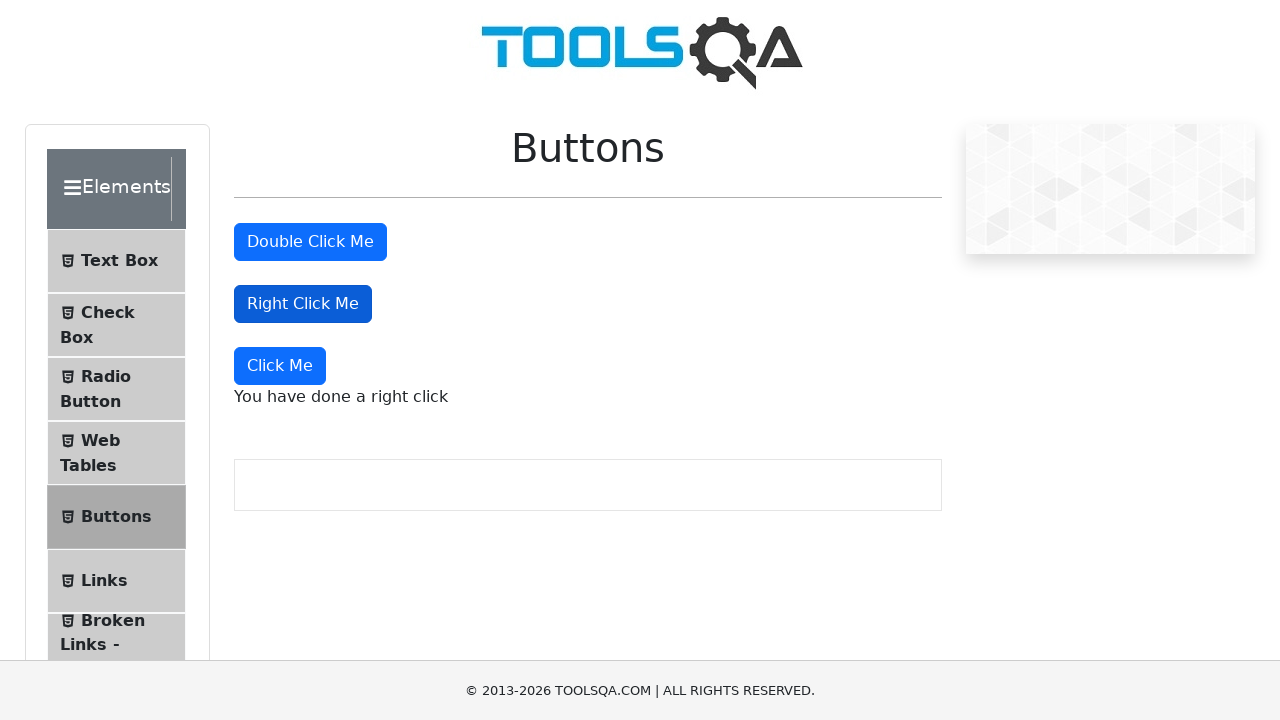